Tests a verification button functionality by clicking it and verifying the success message appears

Starting URL: http://suninjuly.github.io/wait1.html

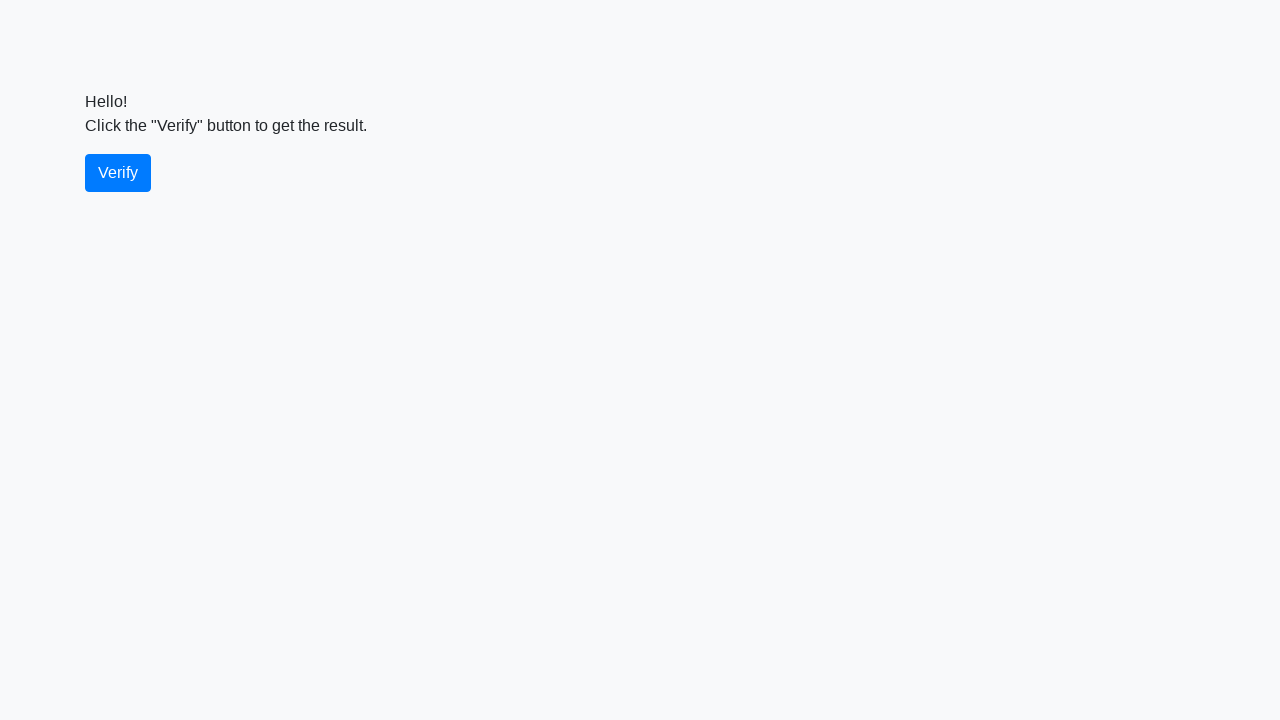

Navigated to http://suninjuly.github.io/wait1.html
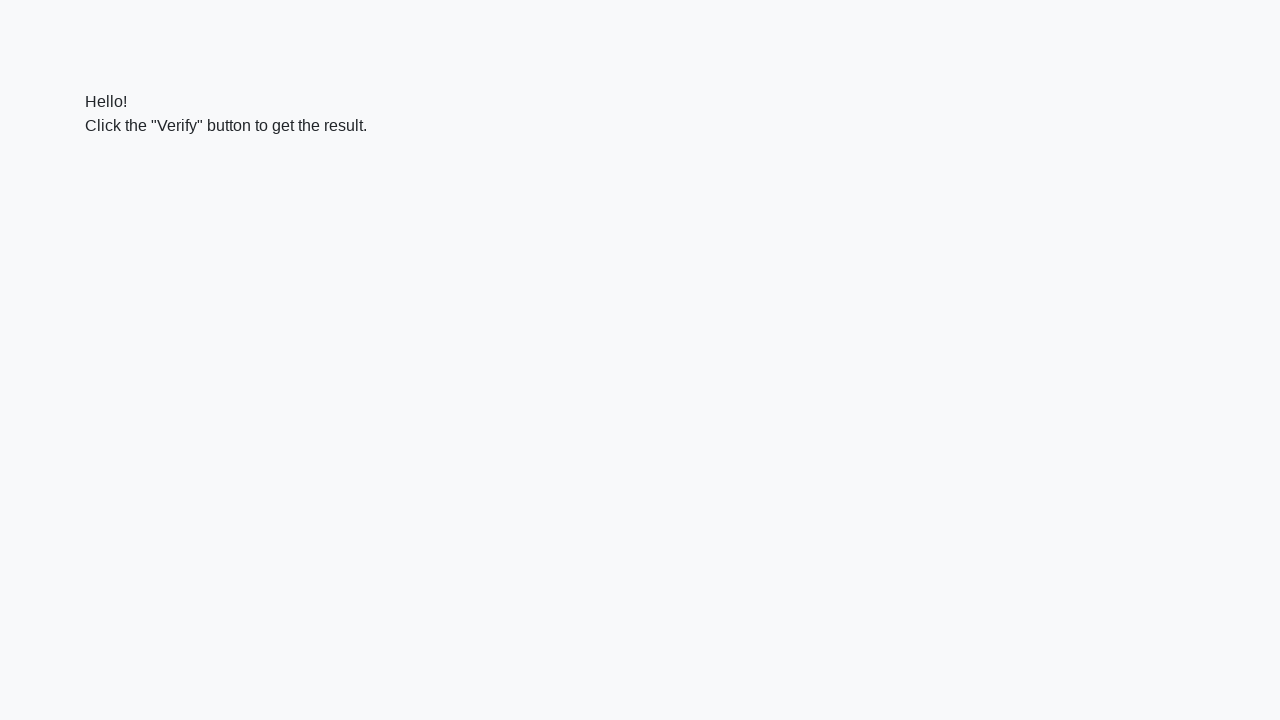

Clicked verify button at (118, 173) on #verify
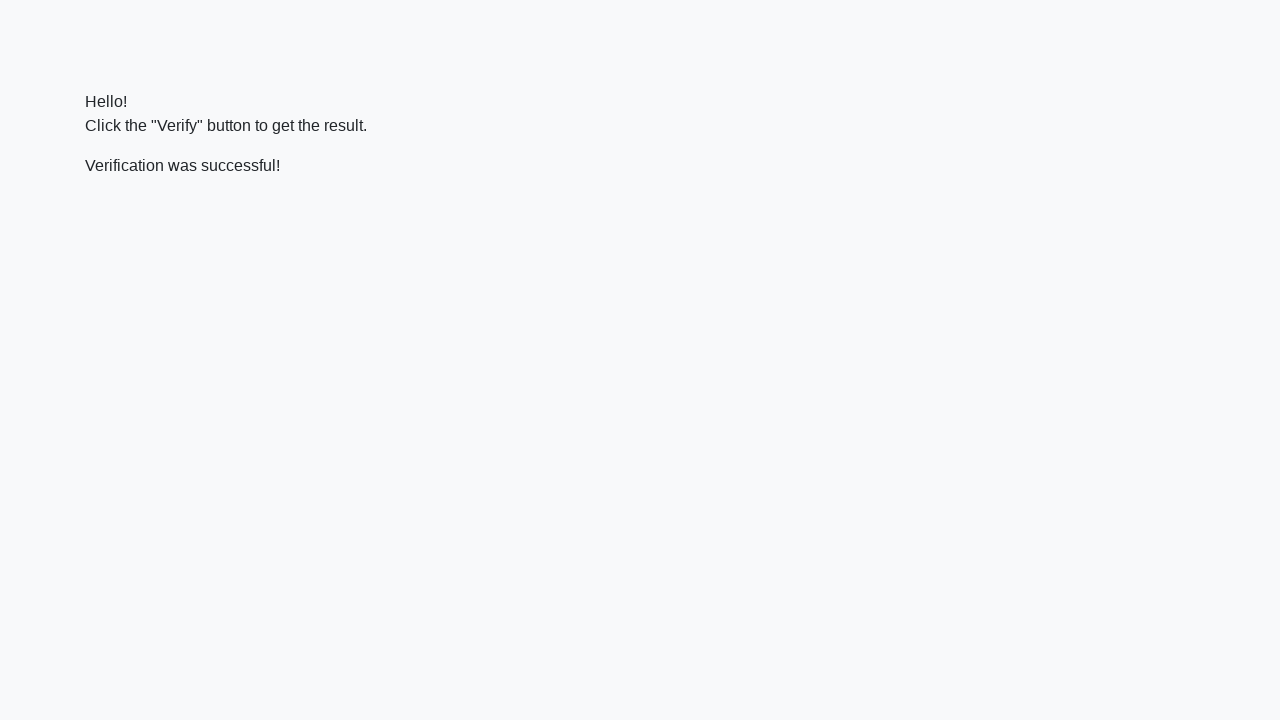

Success message element appeared
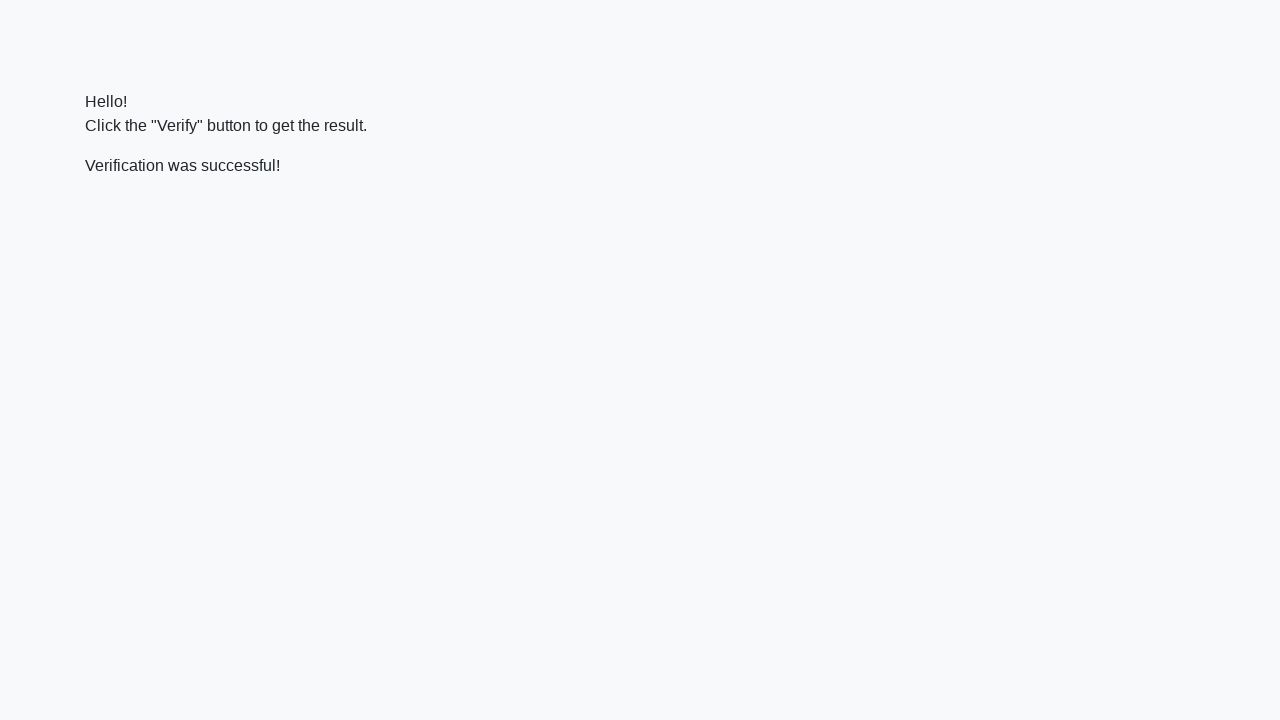

Verified that success message contains 'successful'
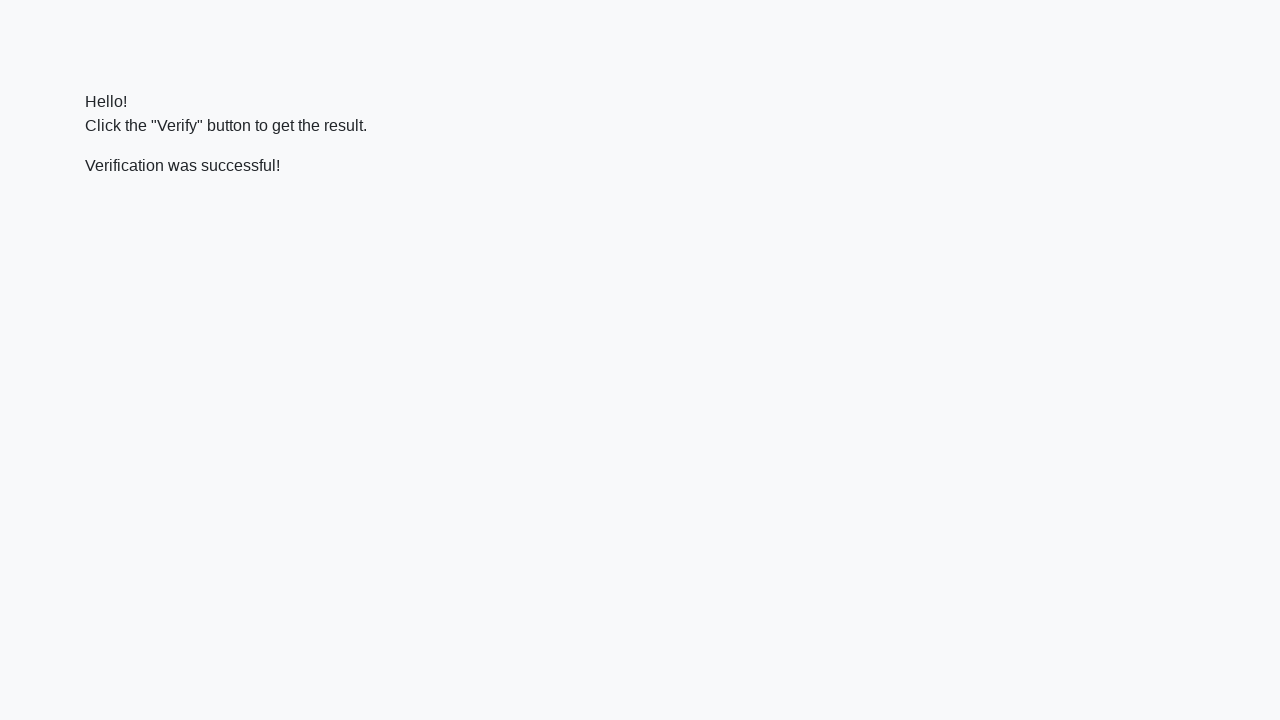

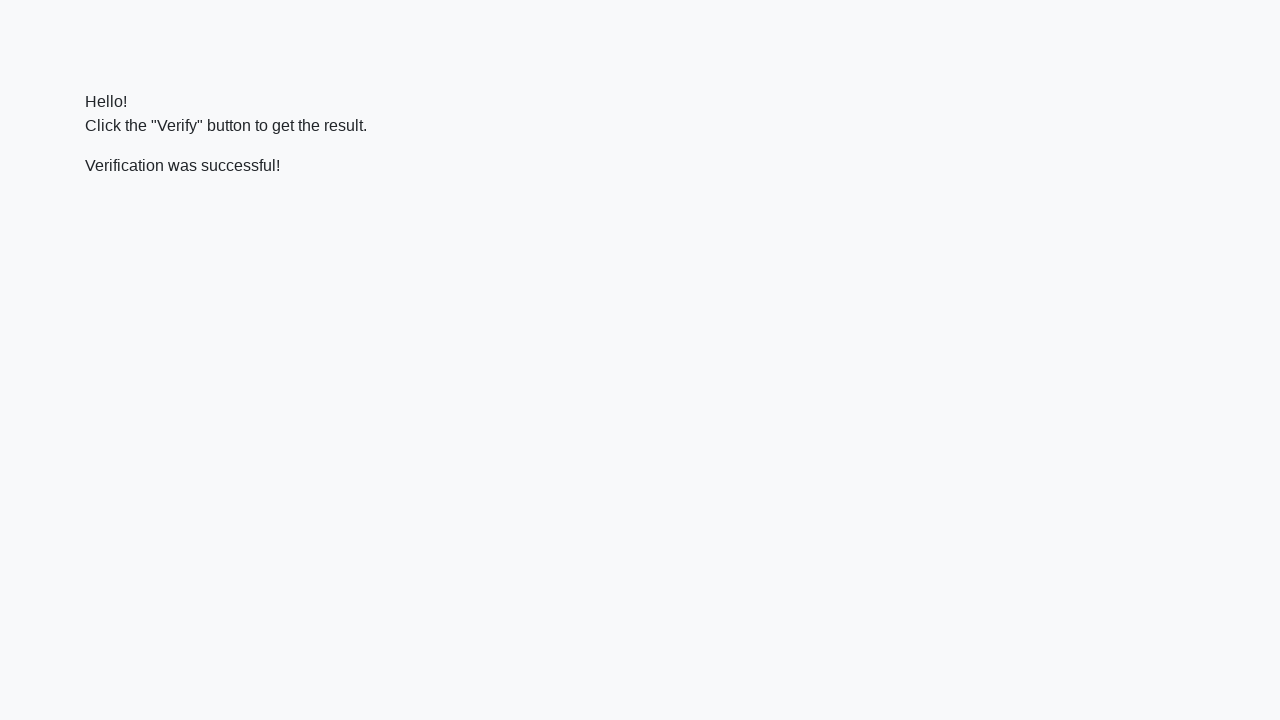